Tests ng-bootstrap alert functionality by clicking a button to trigger alerts and verifying that consecutive alerts show different messages

Starting URL: https://ng-bootstrap.github.io/#/components/alert/examples

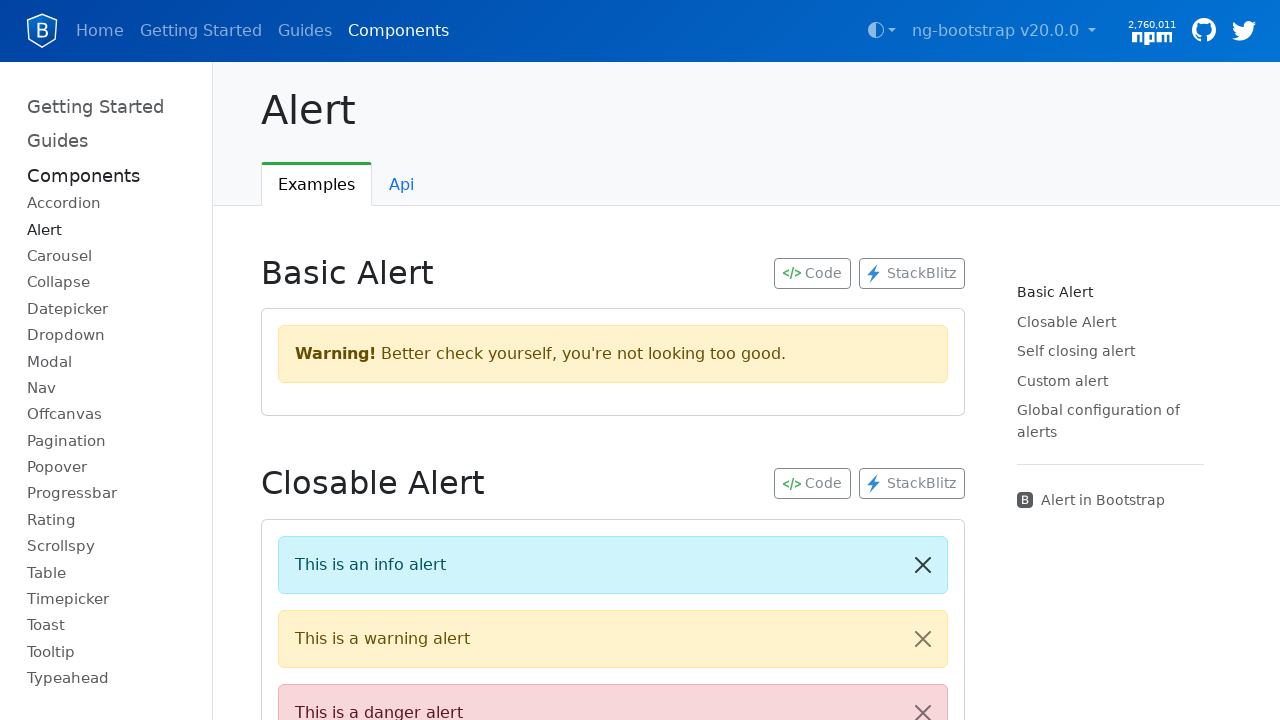

Clicked 'Change message' button to trigger first alert at (360, 360) on xpath=//button[contains(text(),'Change message')]
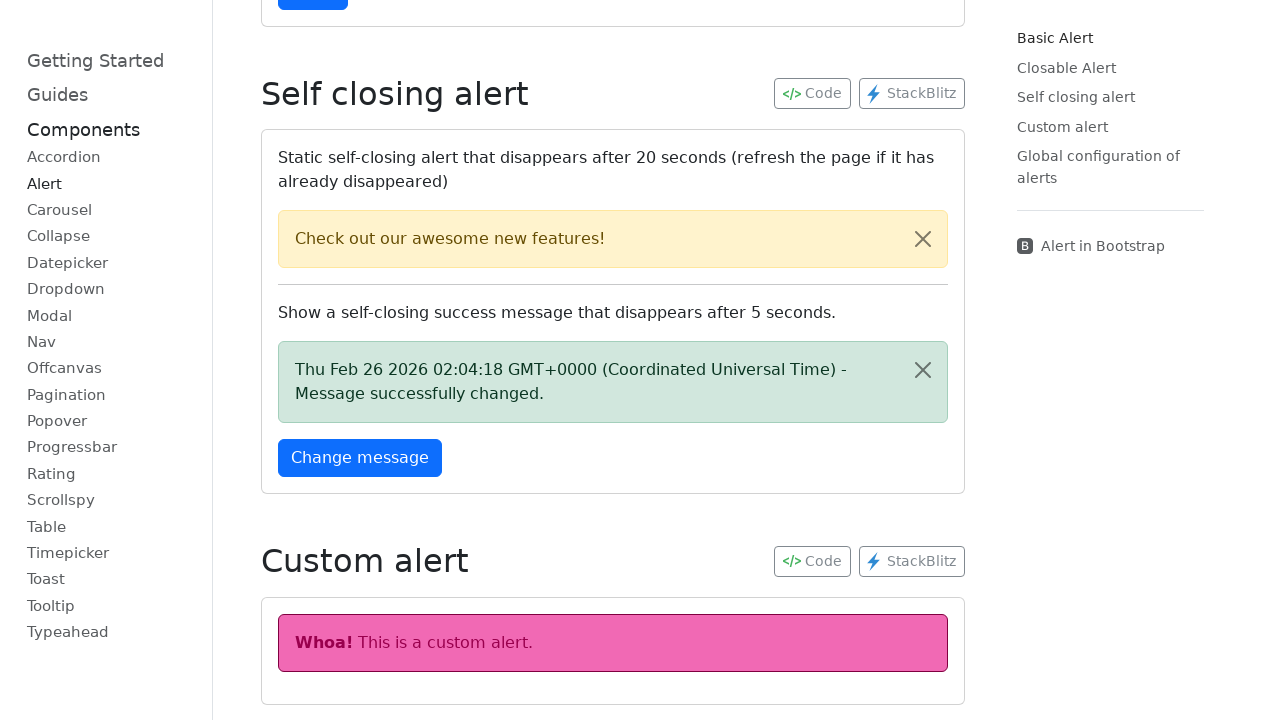

First alert appeared with message
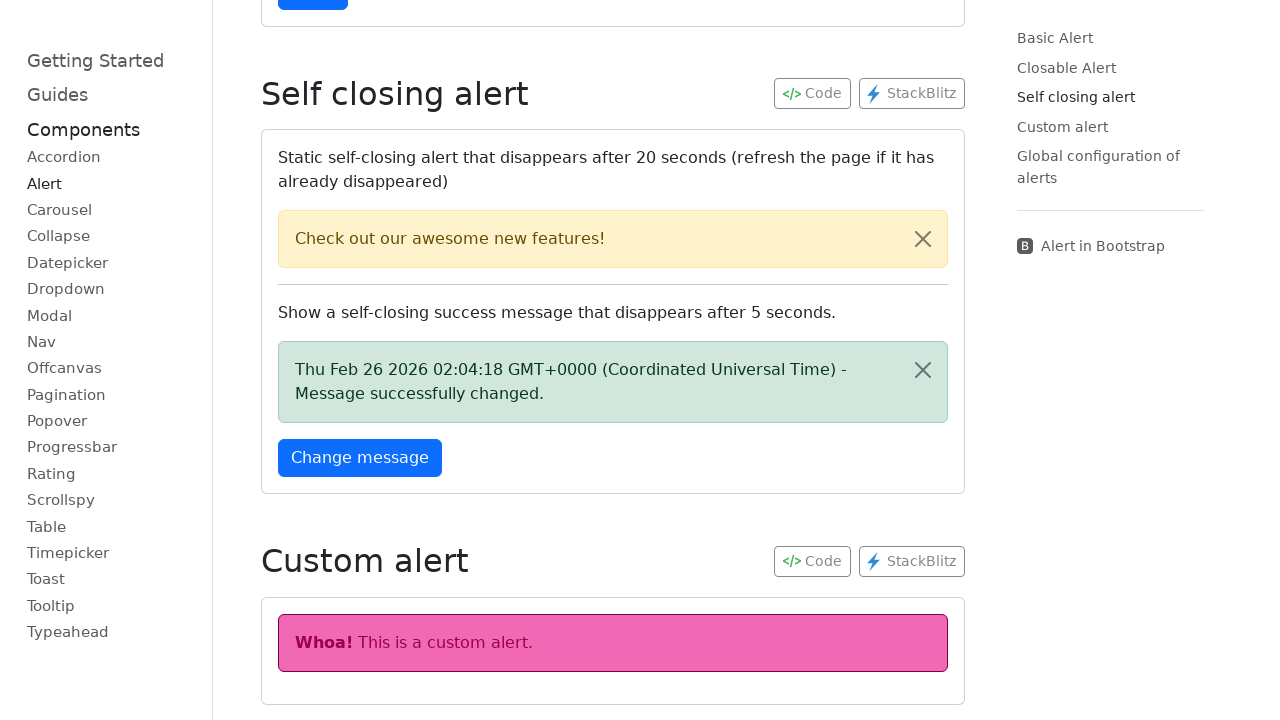

Captured first alert text: 'Thu Feb 26 2026 02:04:18 GMT+0000 (Coordinated Universal Time) - Message successfully changed.'
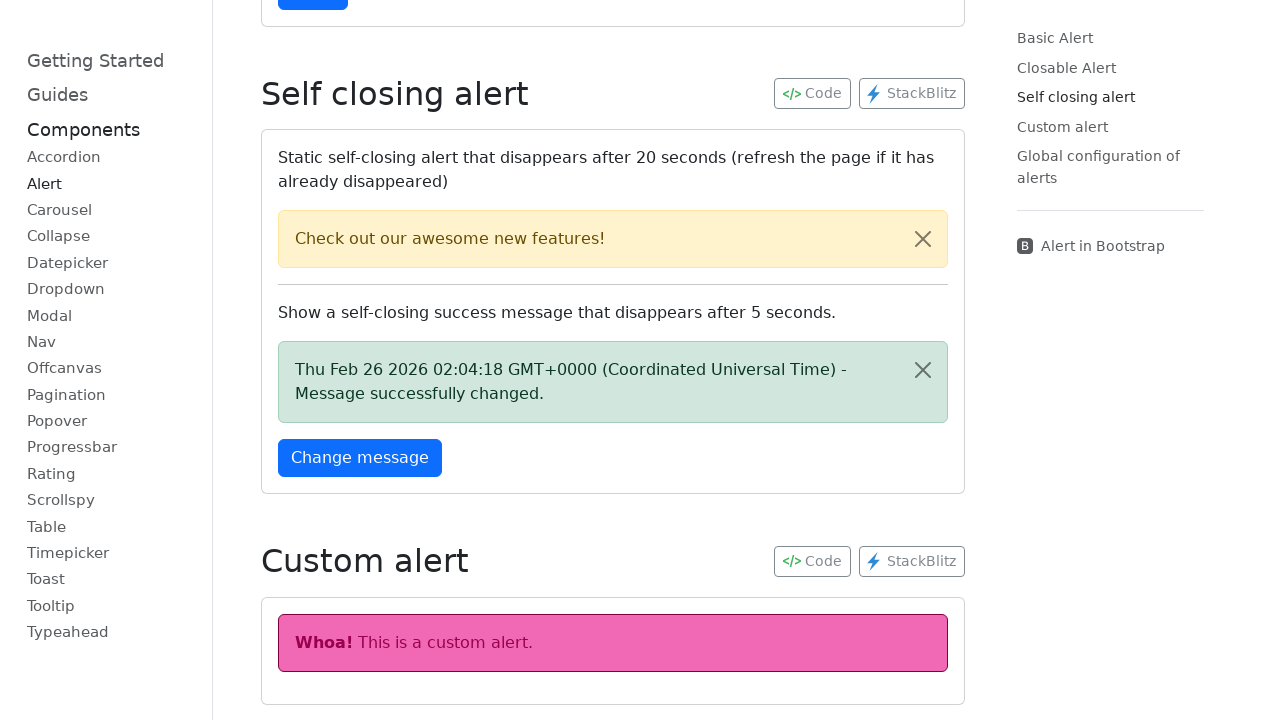

First alert disappeared
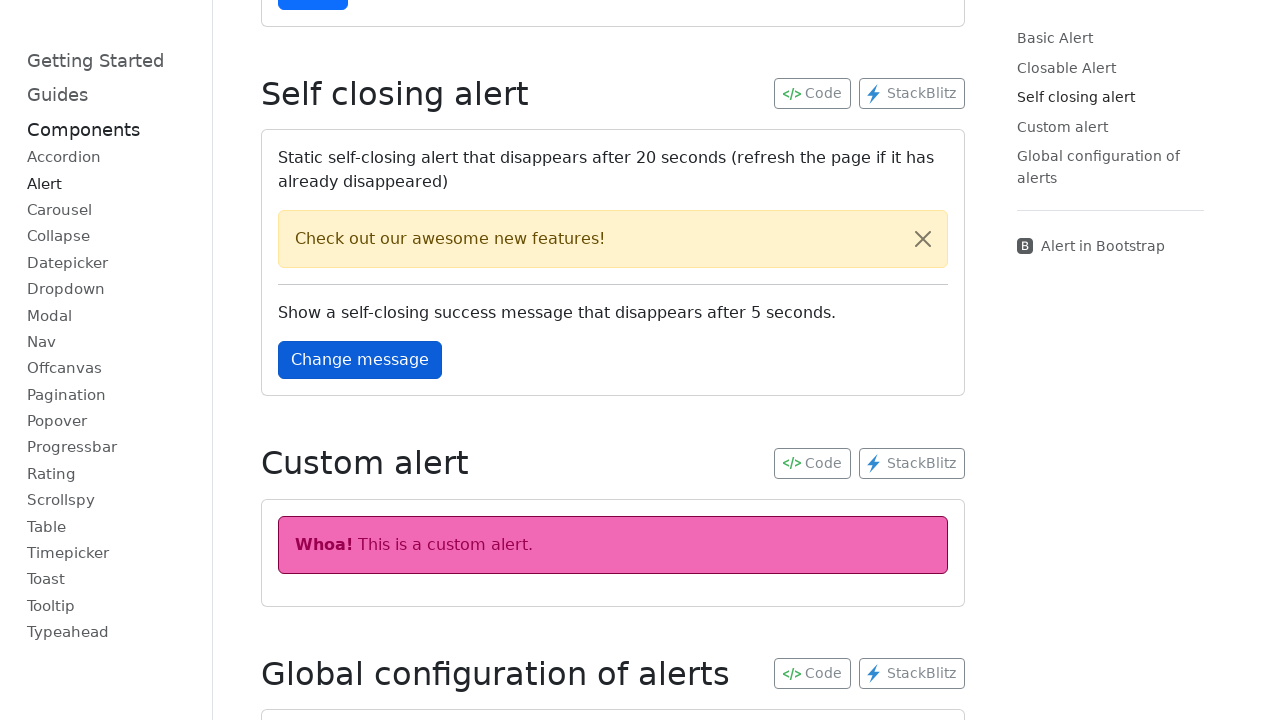

Clicked 'Change message' button to trigger second alert at (360, 360) on xpath=//button[contains(text(),'Change message')]
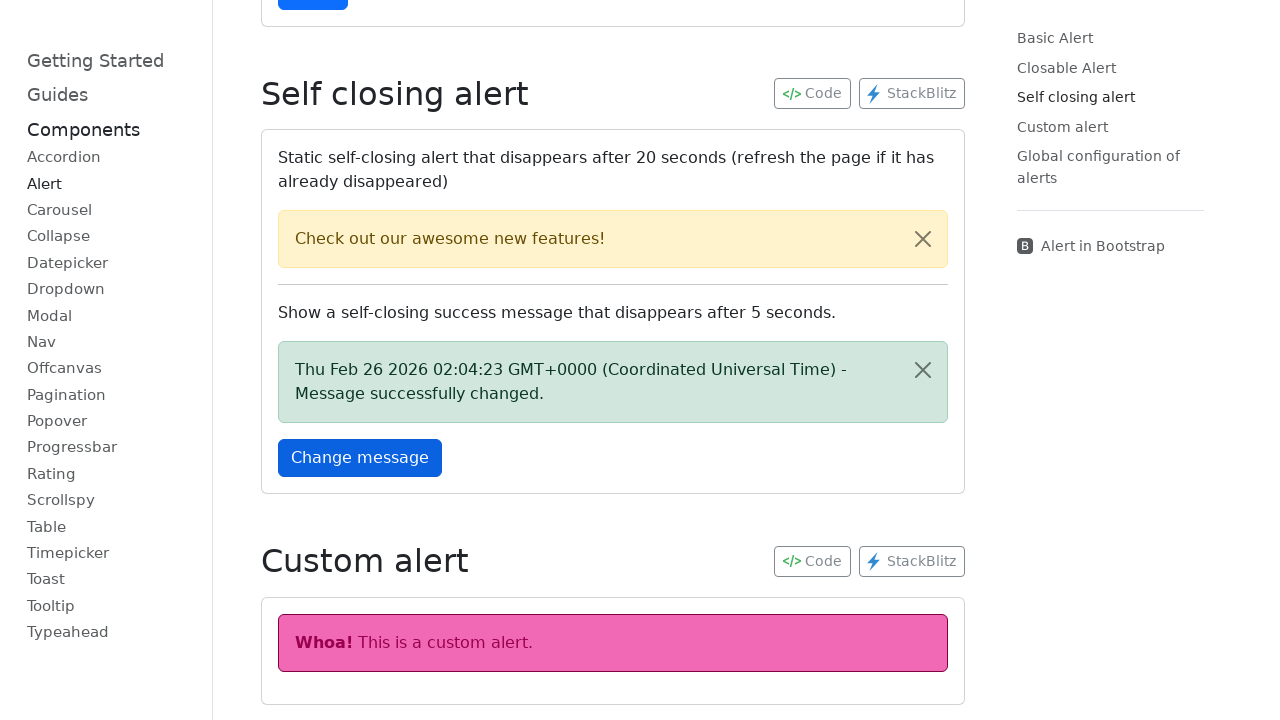

Second alert appeared with message
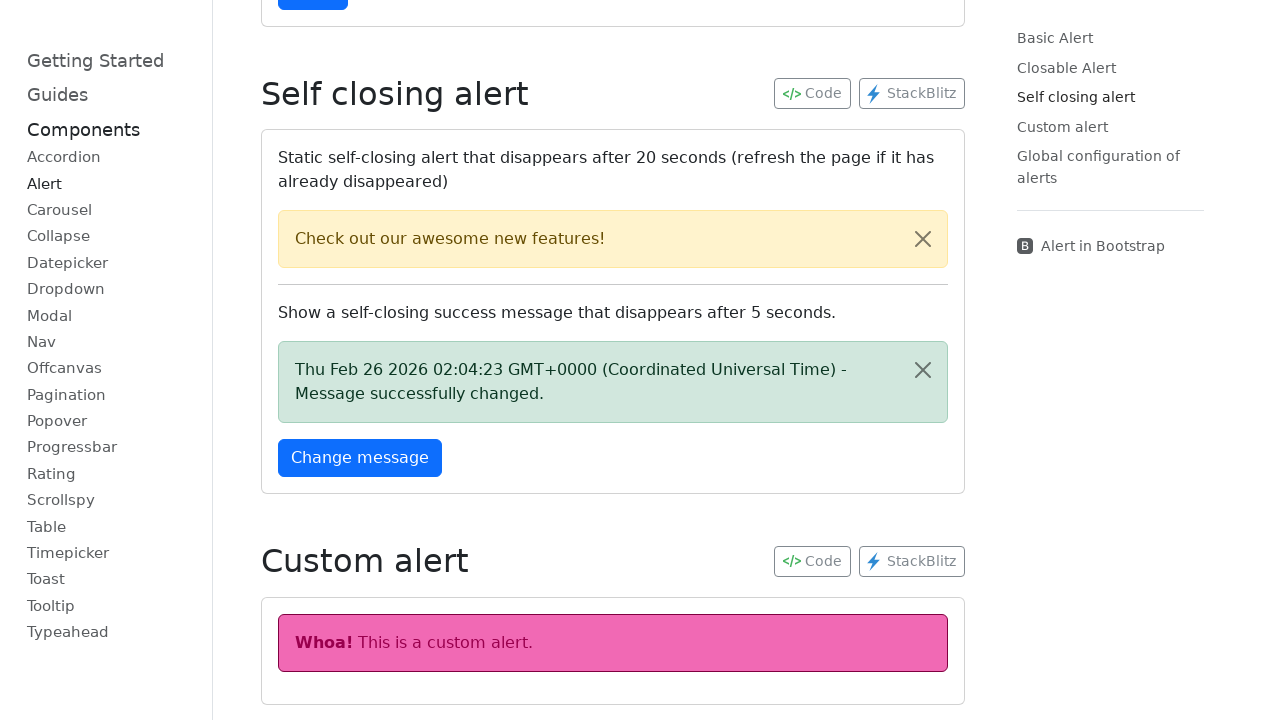

Captured second alert text: 'Thu Feb 26 2026 02:04:23 GMT+0000 (Coordinated Universal Time) - Message successfully changed.'
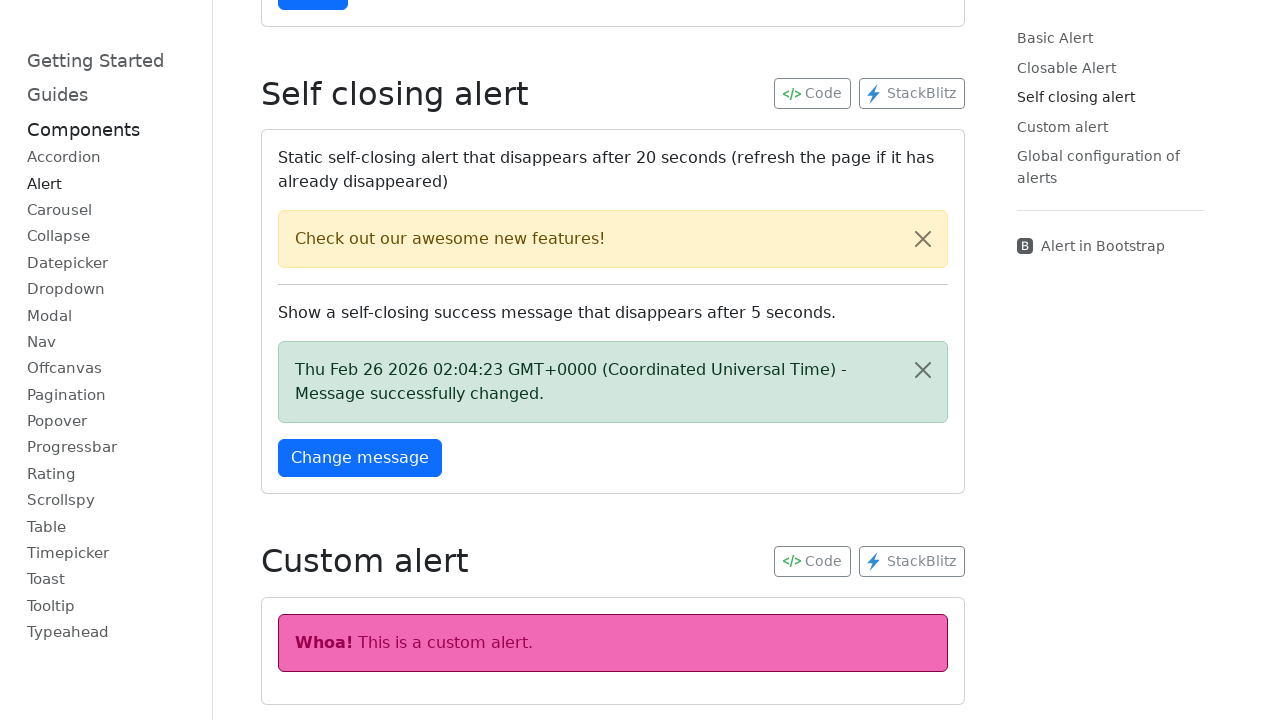

Verified that consecutive alerts show different messages
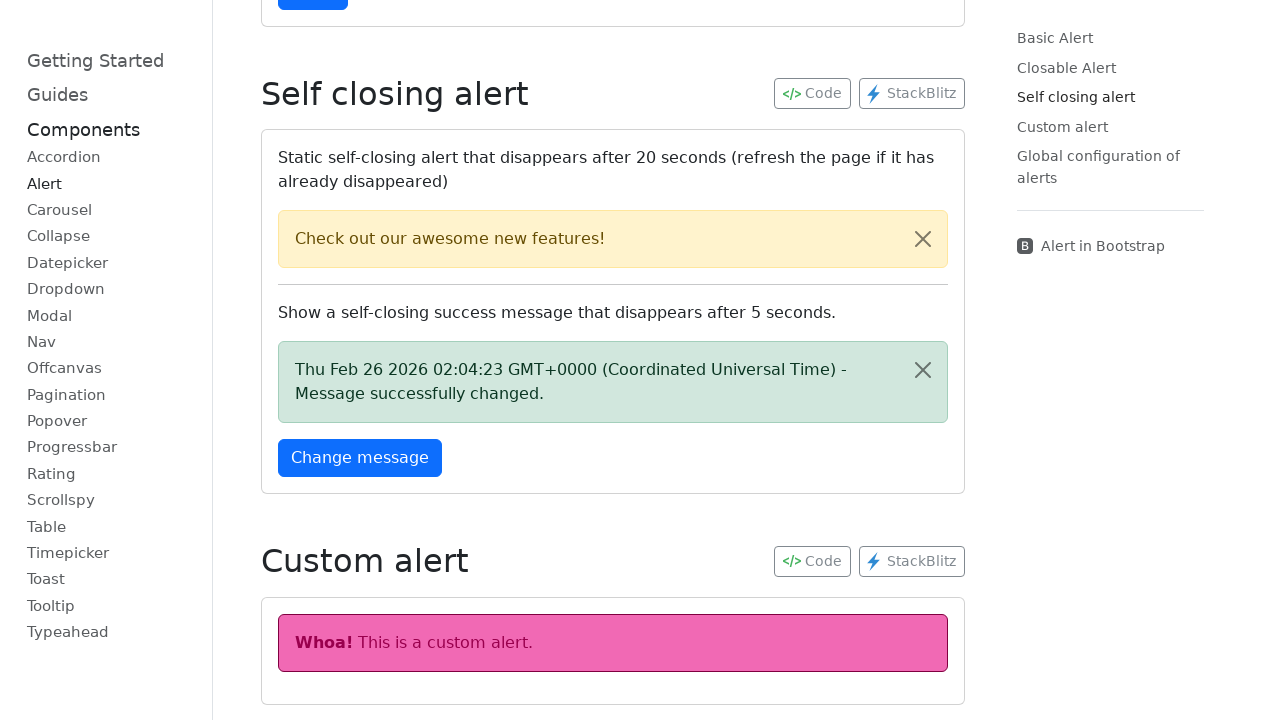

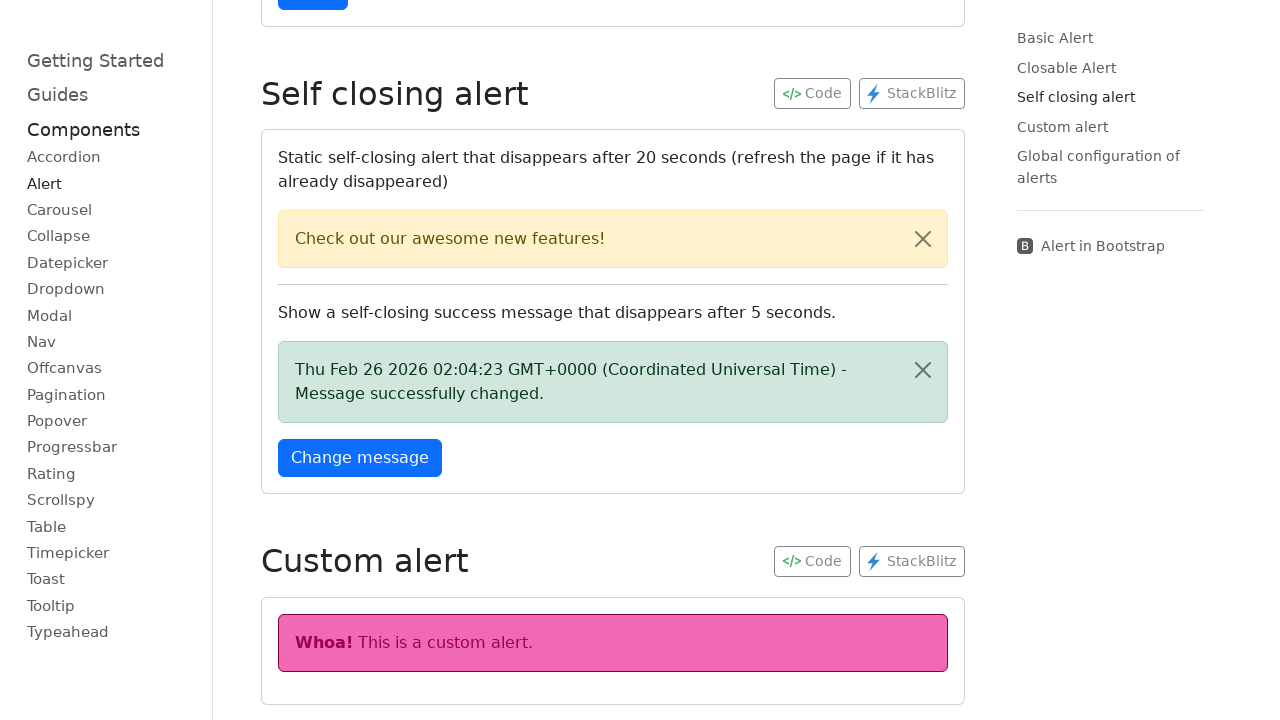